Tests editing a todo item and saving changes by pressing the enter key

Starting URL: https://todomvc.com/examples/typescript-angular/#/

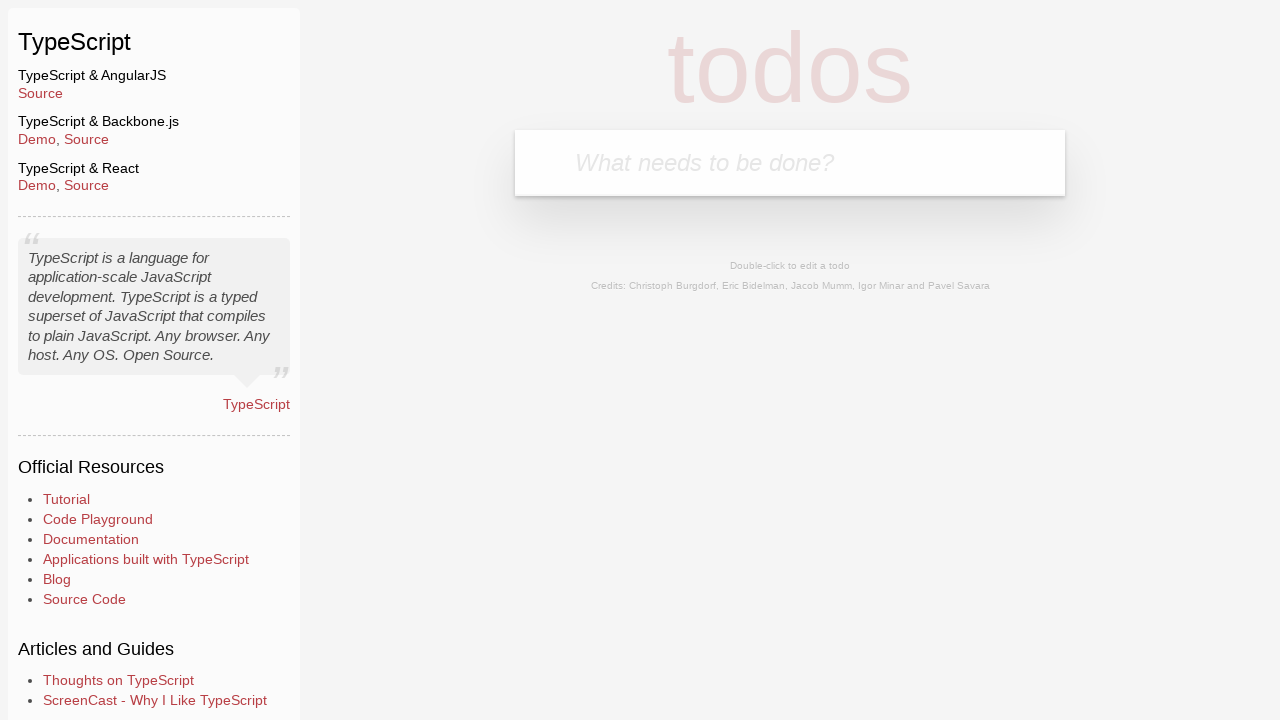

Filled new todo input with 'Lorem' on .new-todo
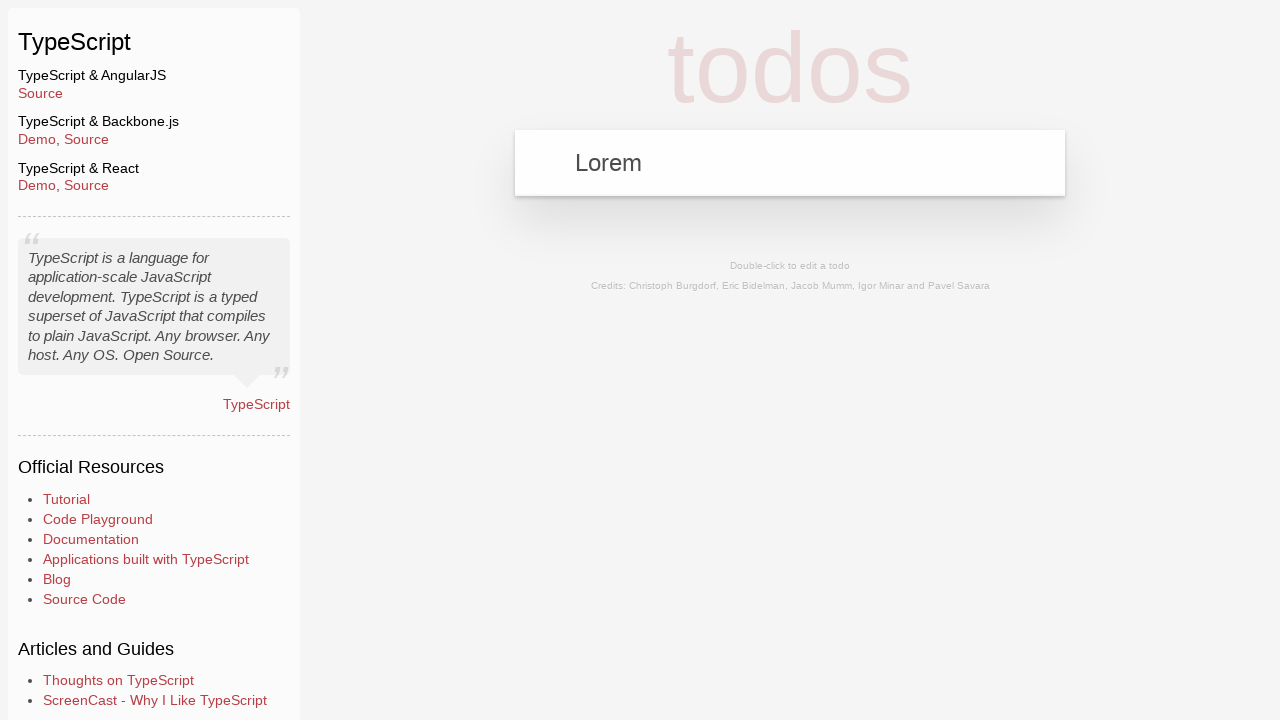

Pressed Enter to create new todo item on .new-todo
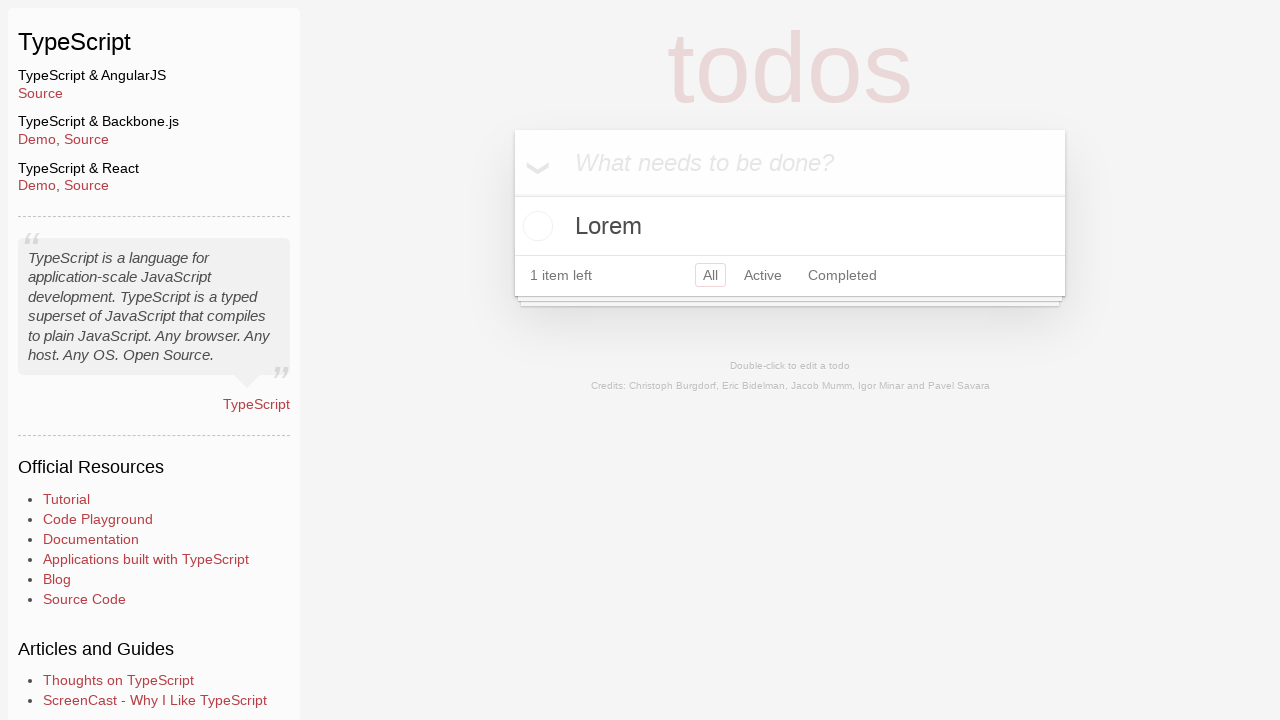

Double-clicked on 'Lorem' todo to enter edit mode at (790, 226) on text=Lorem
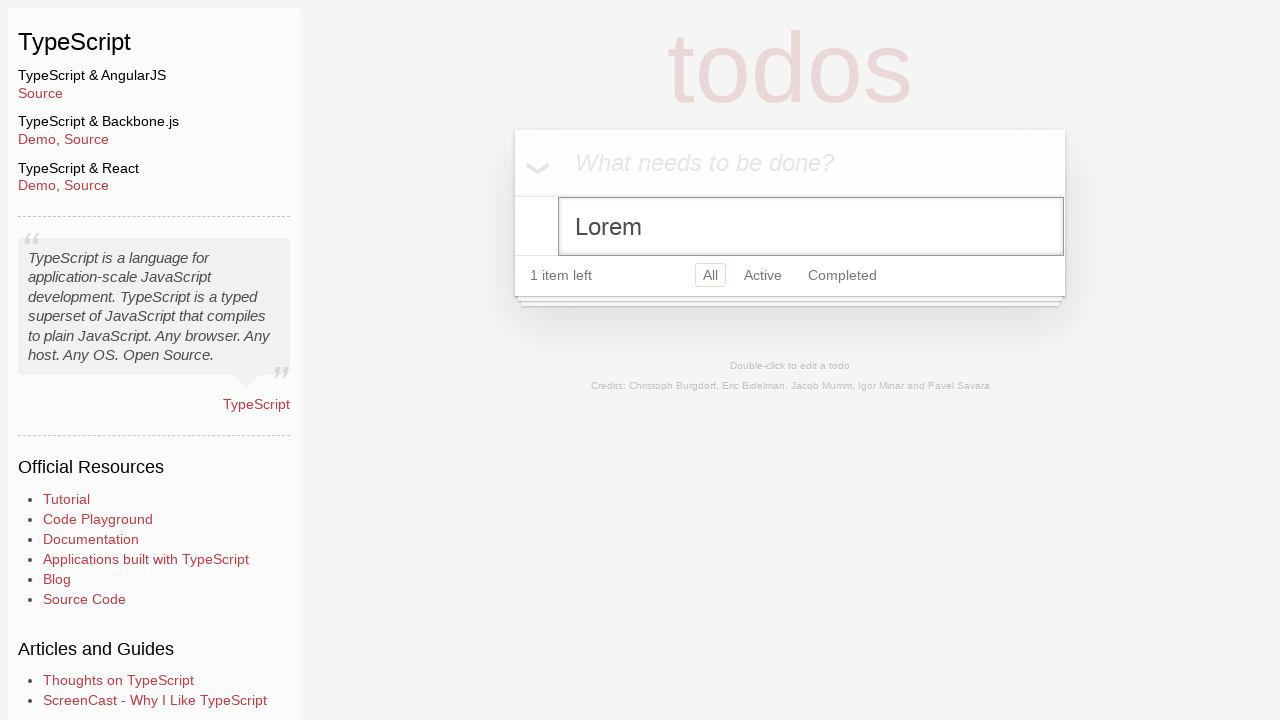

Filled edit field with 'Ipsum' on .edit
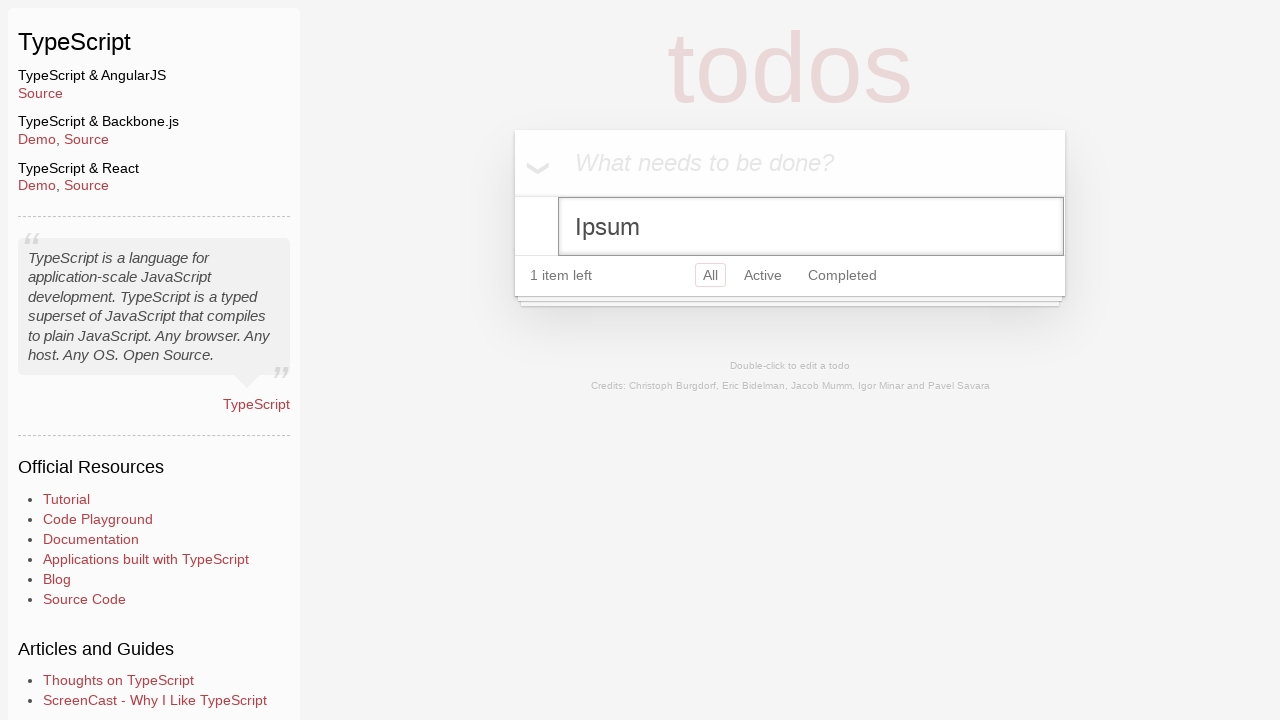

Pressed Enter to save changes on .edit
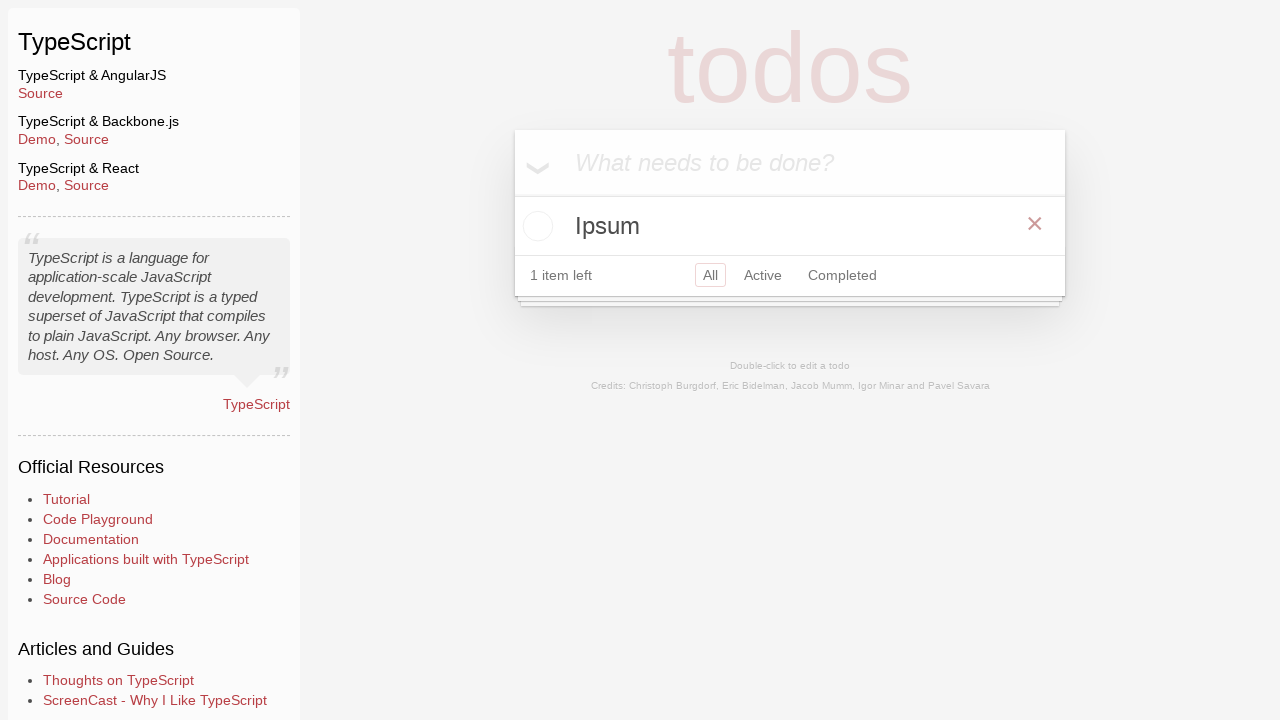

Verified that todo text was successfully updated to 'Ipsum'
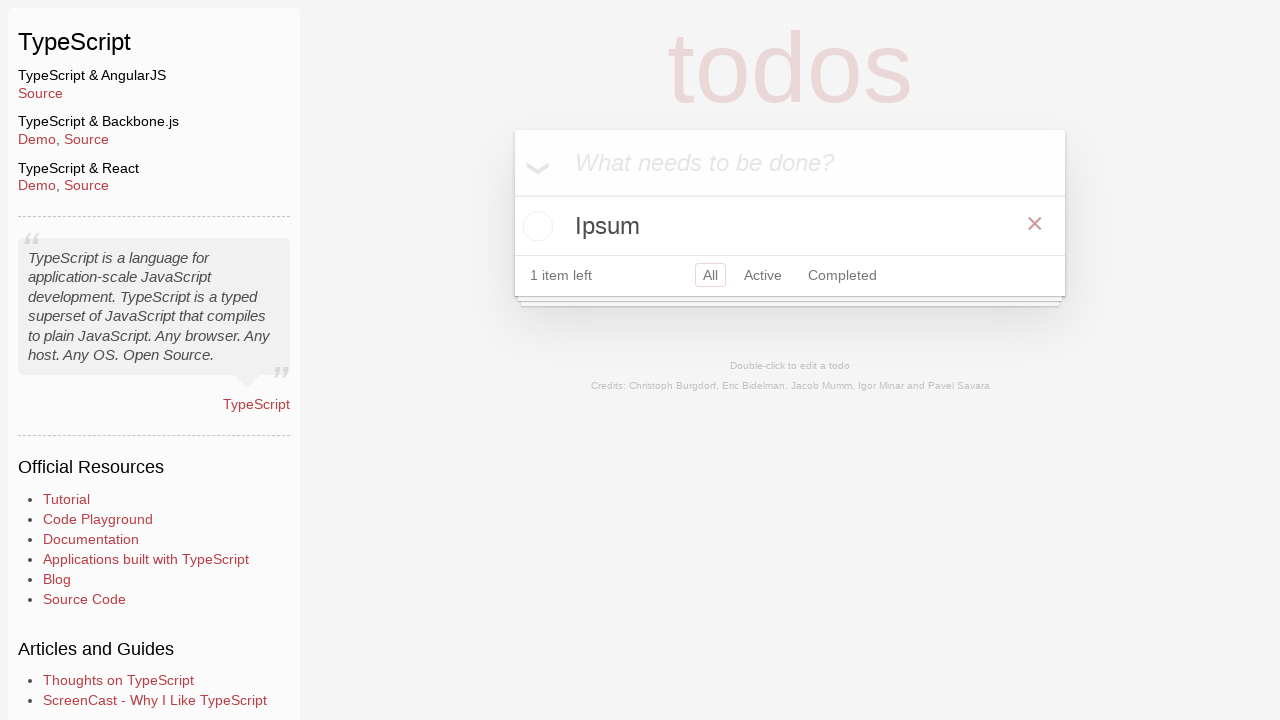

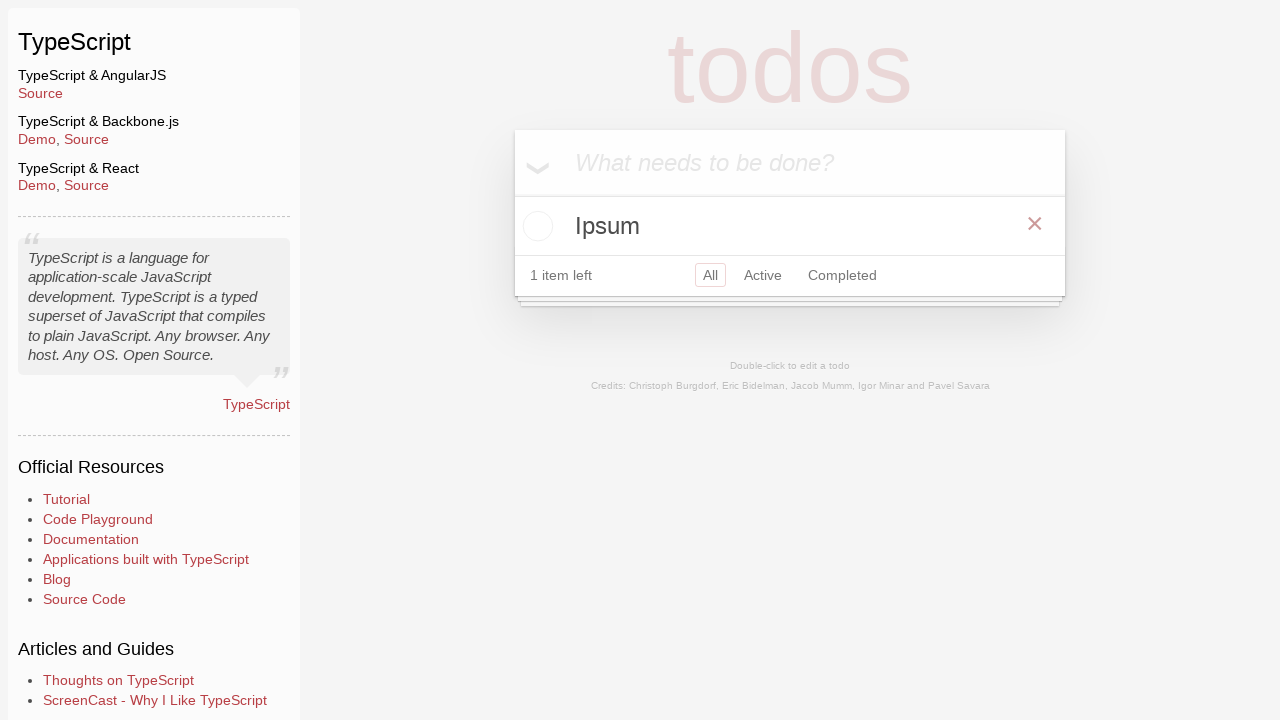